Tests iframe handling by filling form fields in a parent frame and a nested inner frame, verifying the values are correctly entered

Starting URL: https://letcode.in/frame

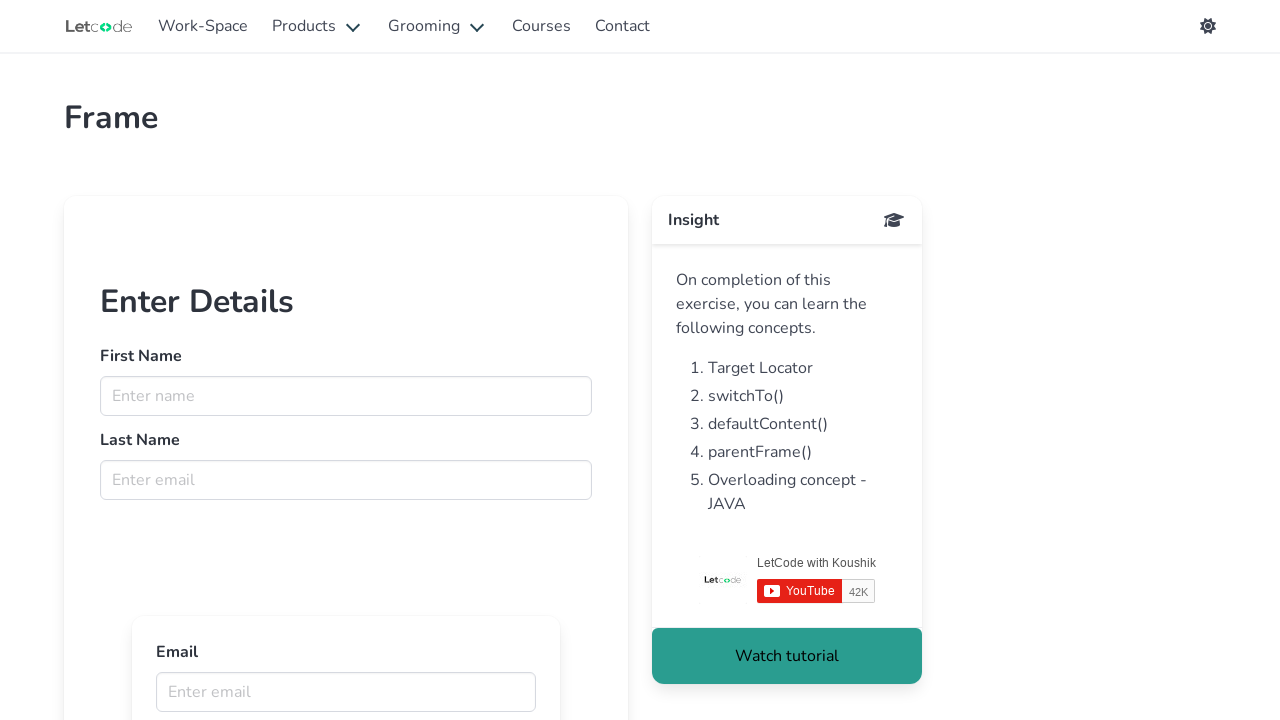

Accessed first frame named 'firstFr'
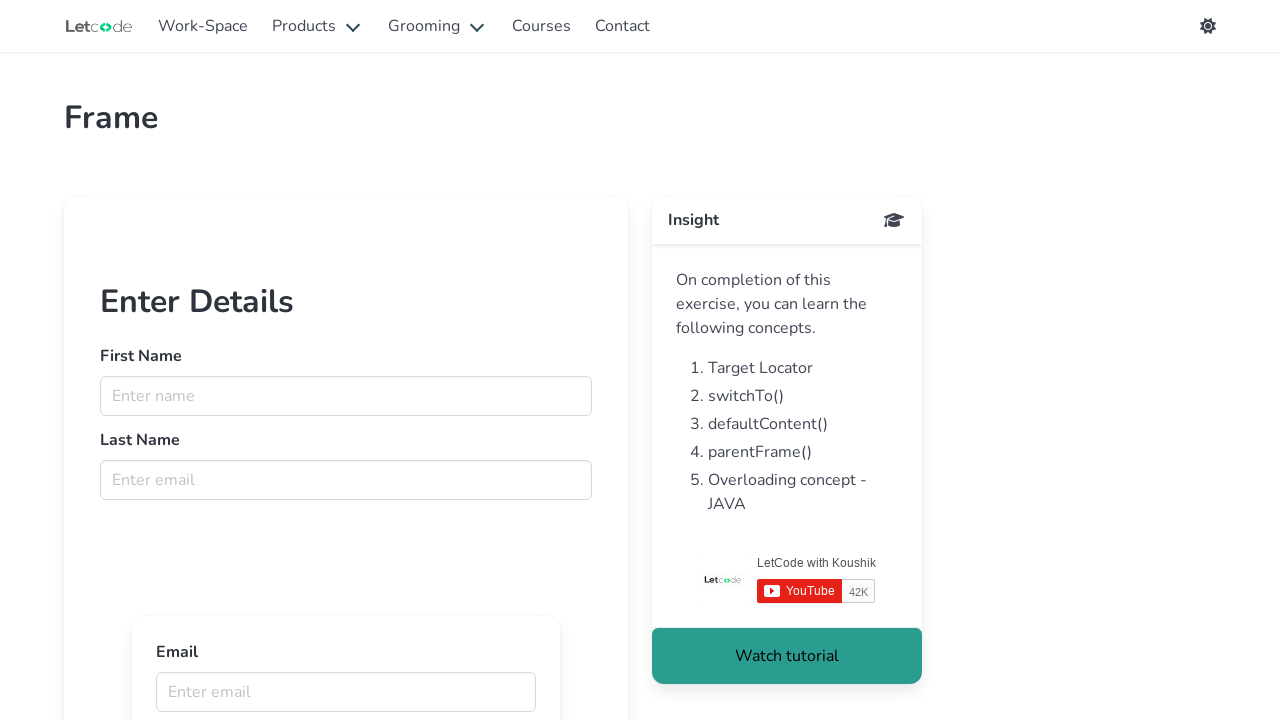

Verified first frame exists
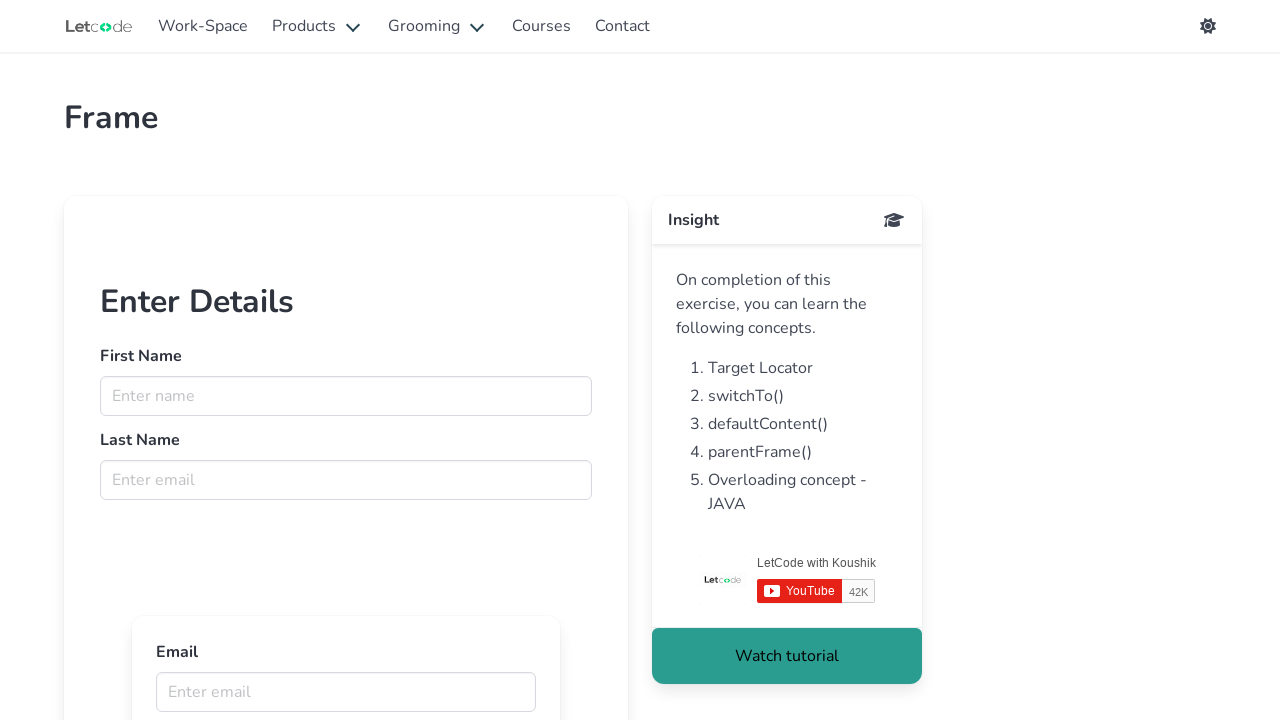

Filled first name field with 'lucasplaywright' in parent frame on input[name=fname]
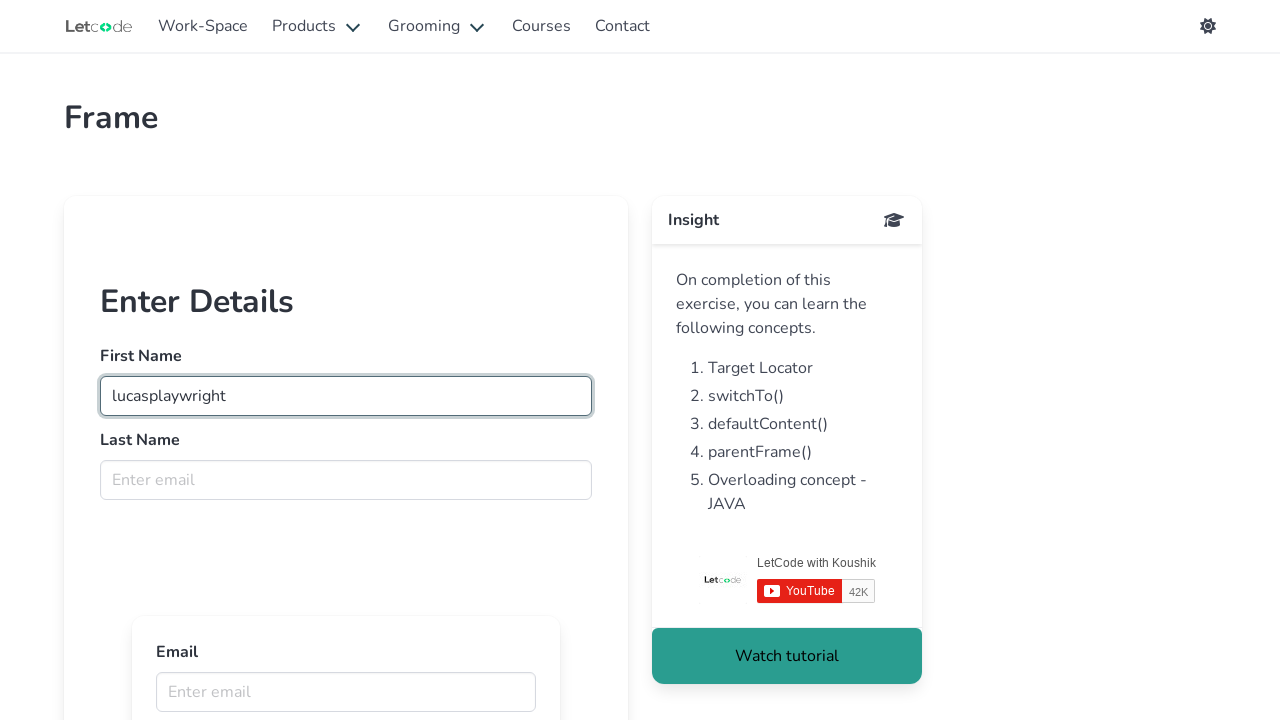

Filled last name field with 'lucasplaywright@gmail.com' in parent frame on input[name=lname]
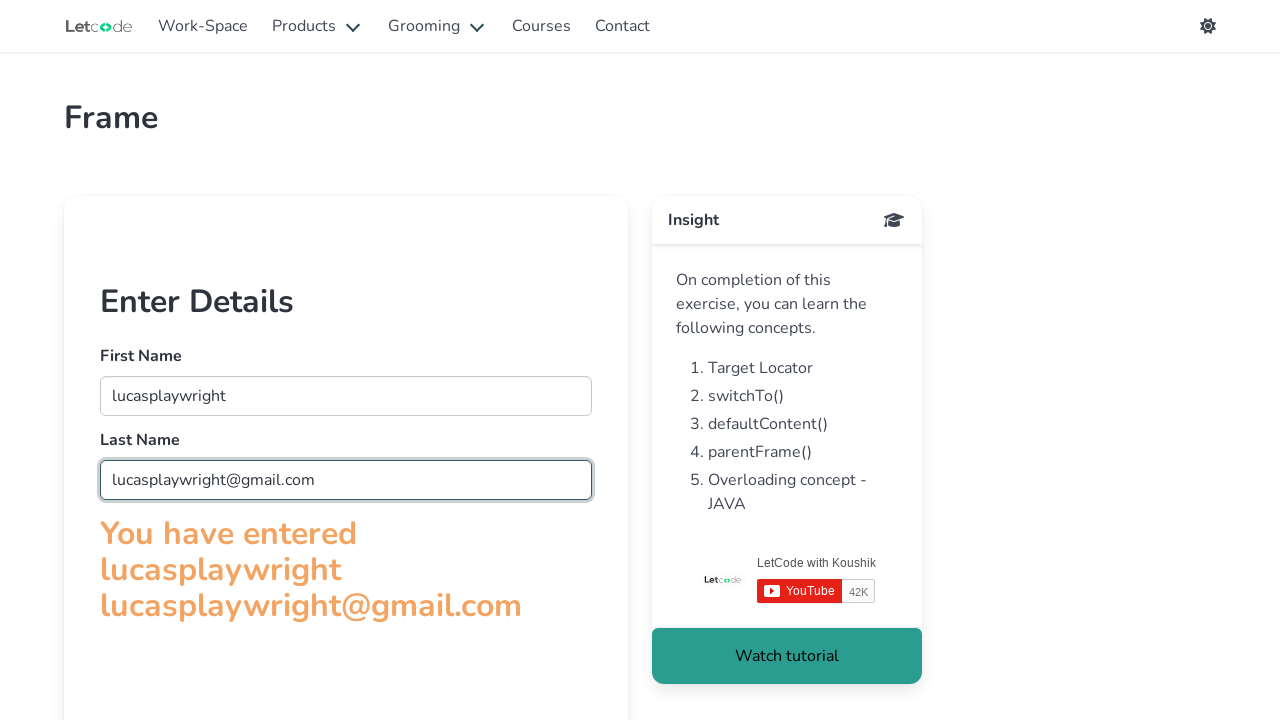

Accessed nested inner frame
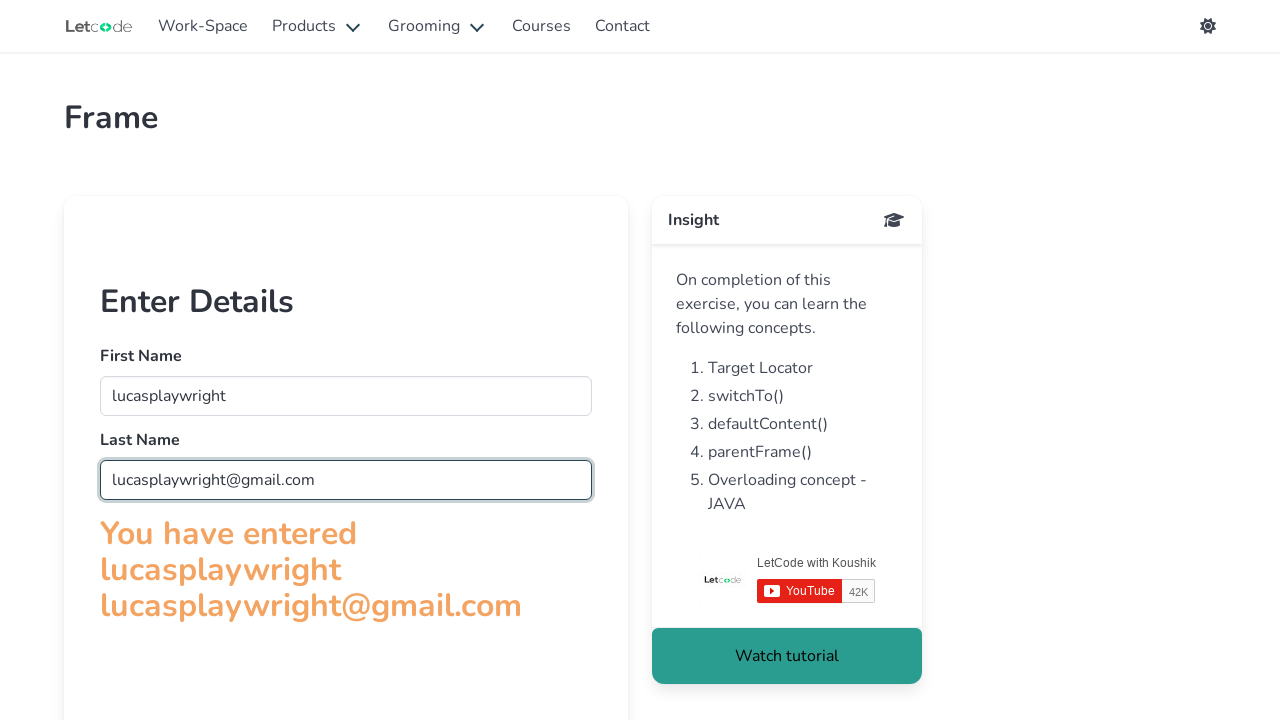

Filled email field with 'lucasplaywright@gmail.com' in inner frame on iframe[src='innerframe'] >> internal:control=enter-frame >> input[name='email']
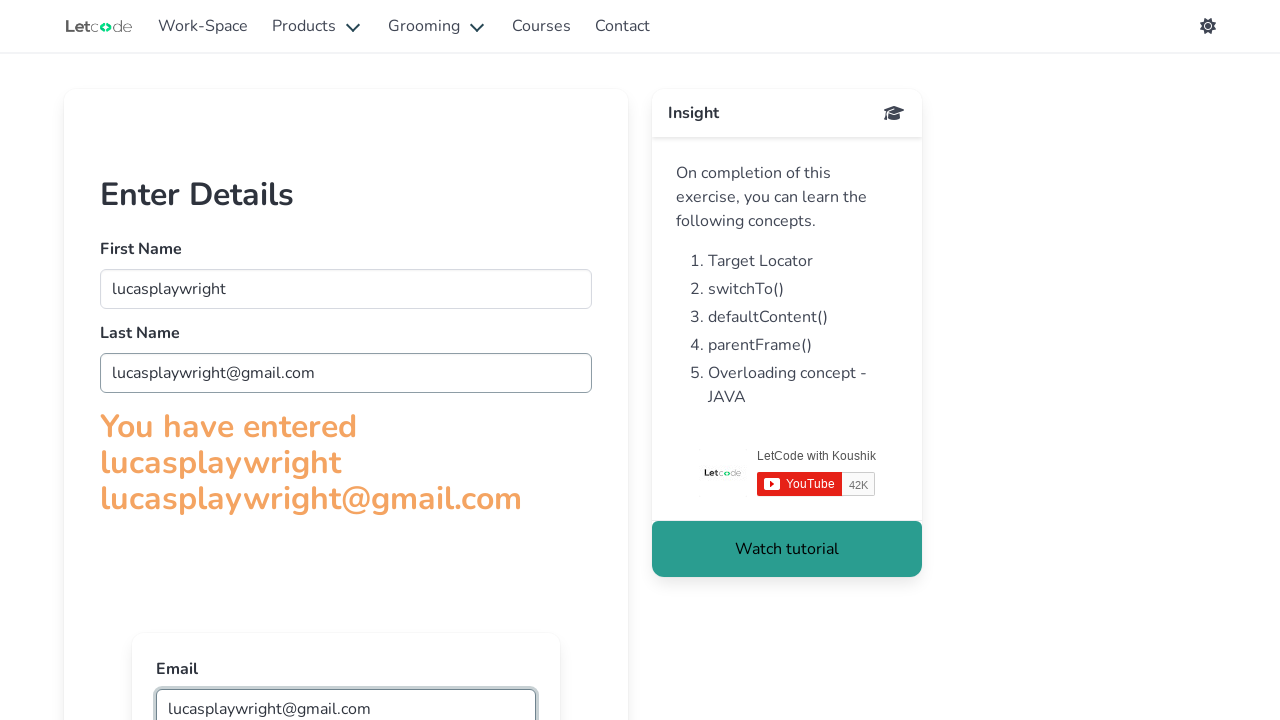

Updated first name field with 'Nachito' in parent frame on input[name=fname]
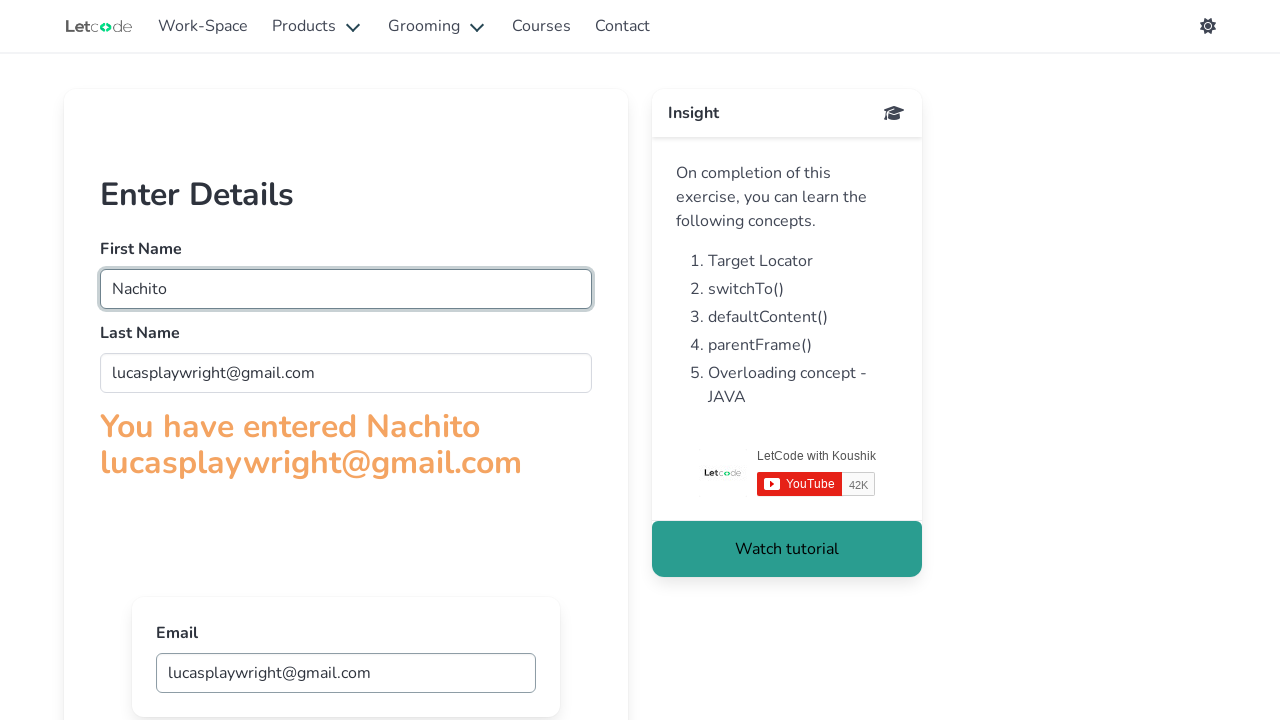

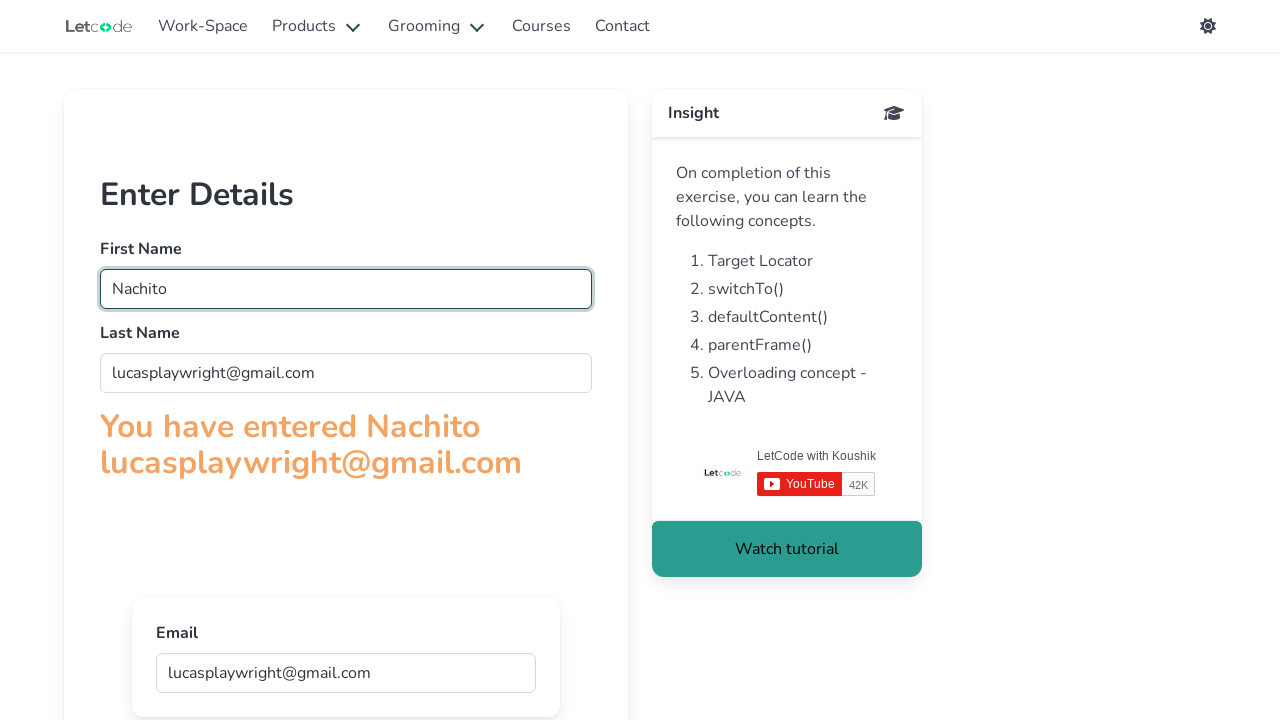